Tests handling a JavaScript prompt alert by clicking the prompt button, entering text in the prompt, and dismissing the dialog

Starting URL: https://the-internet.herokuapp.com/javascript_alerts

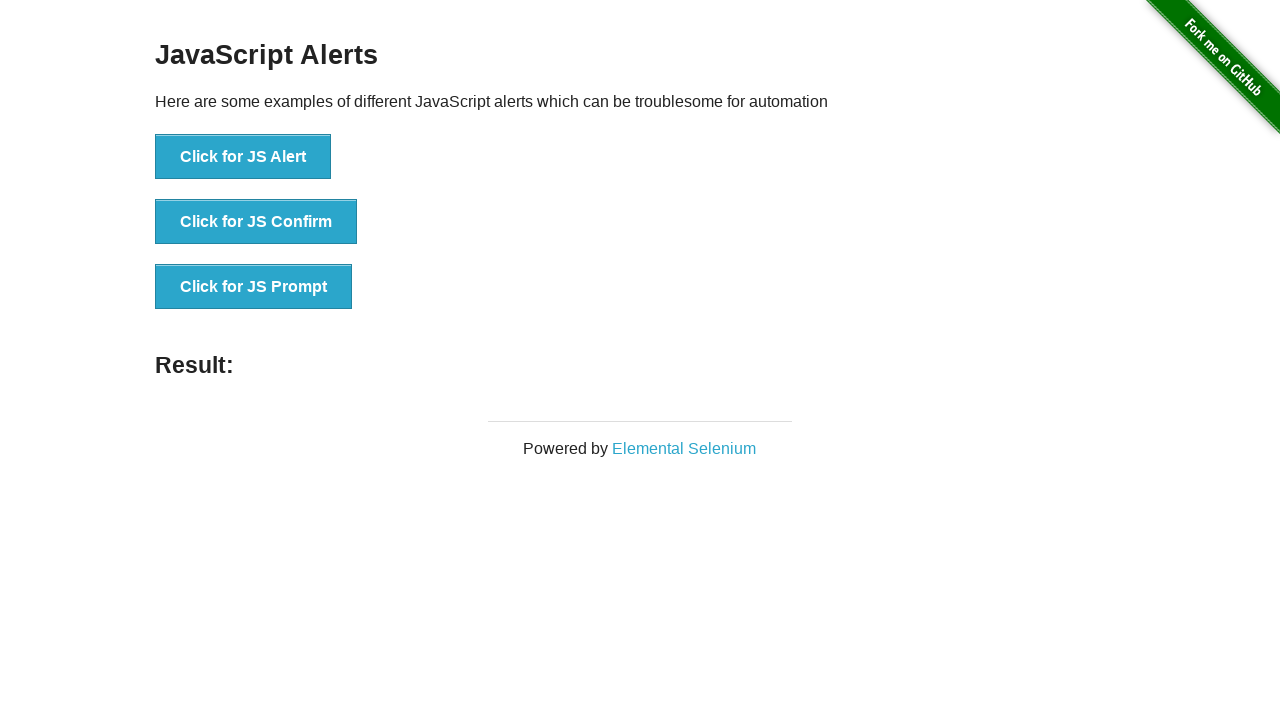

Set up dialog handler to dismiss the prompt
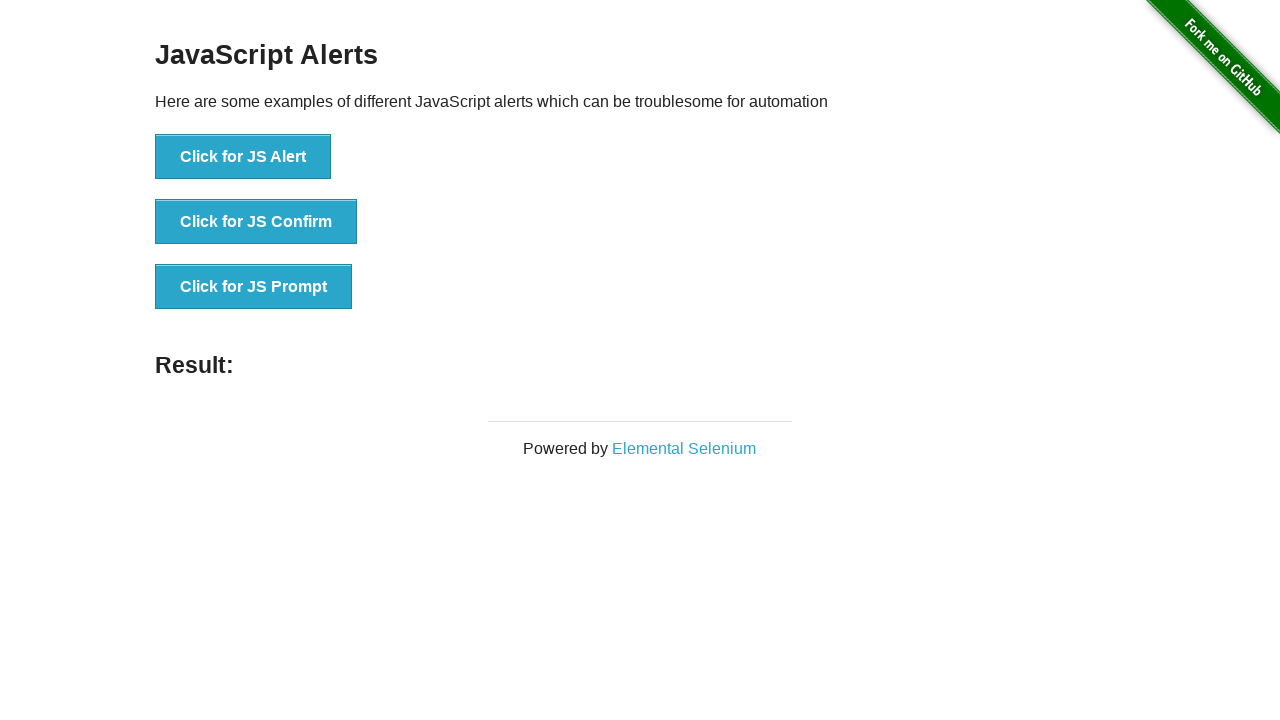

Clicked the JS Prompt button at (254, 287) on button[onclick='jsPrompt()']
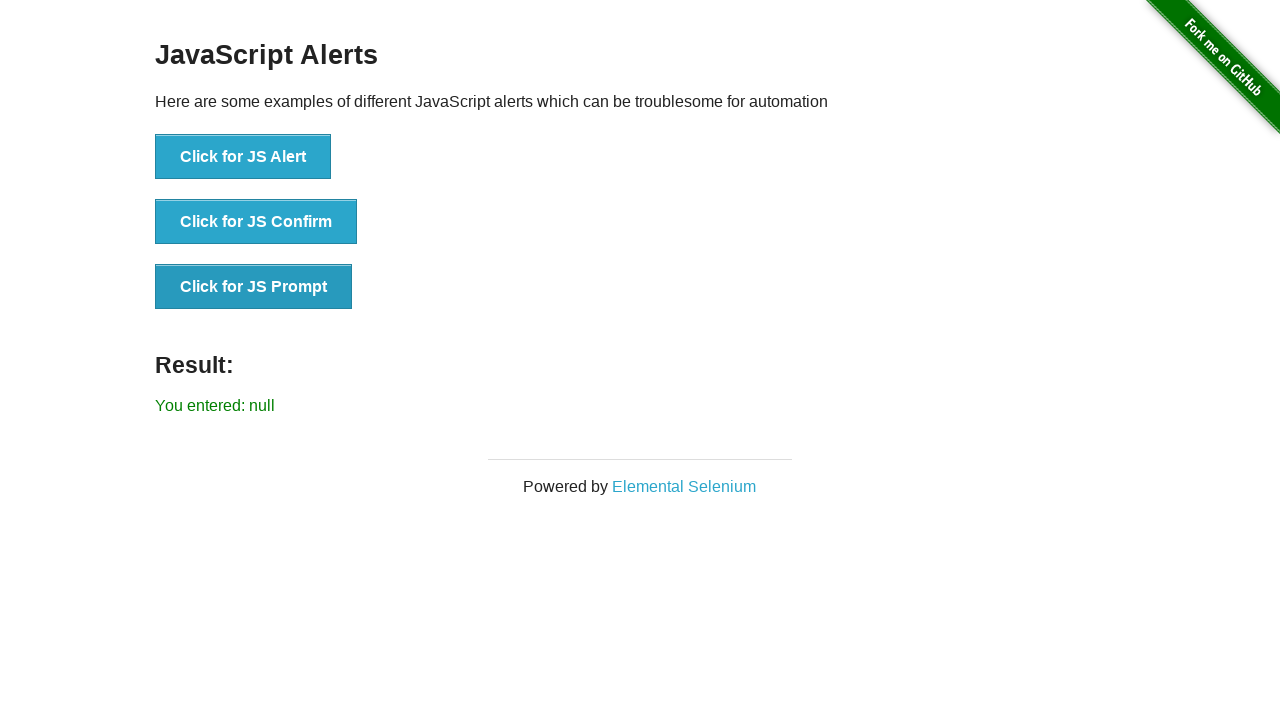

Prompt dialog was dismissed and result displayed
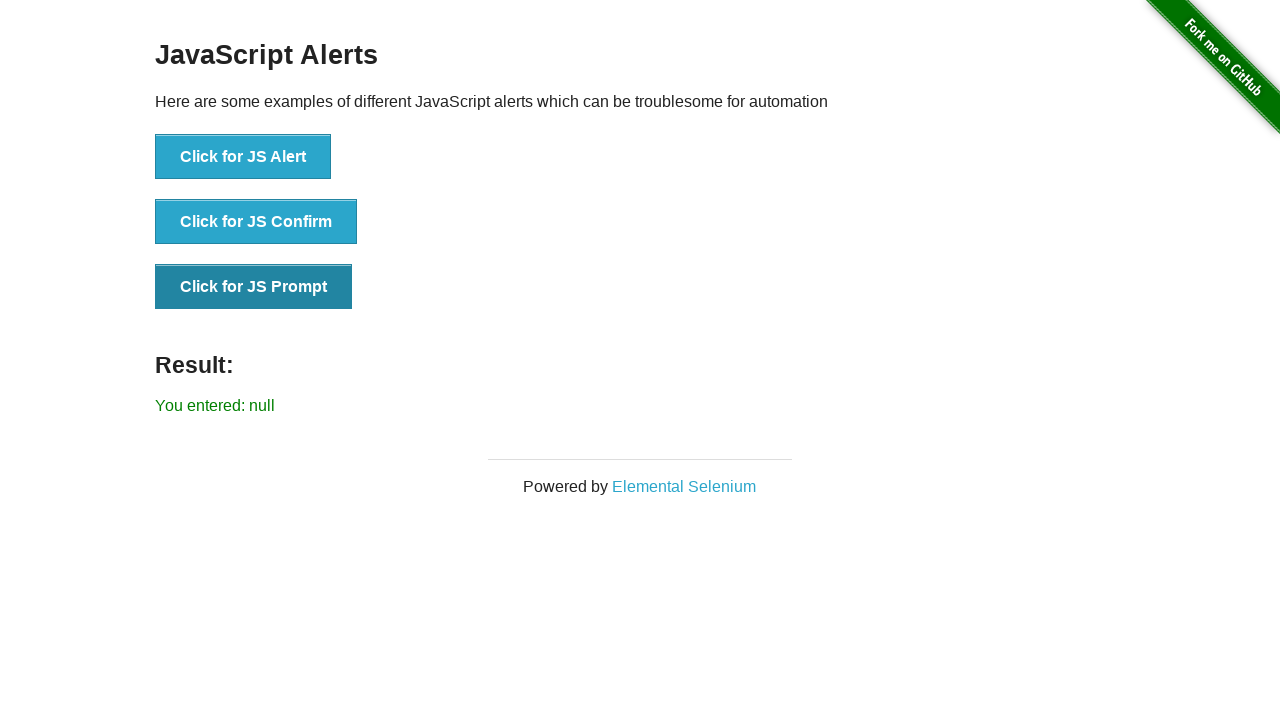

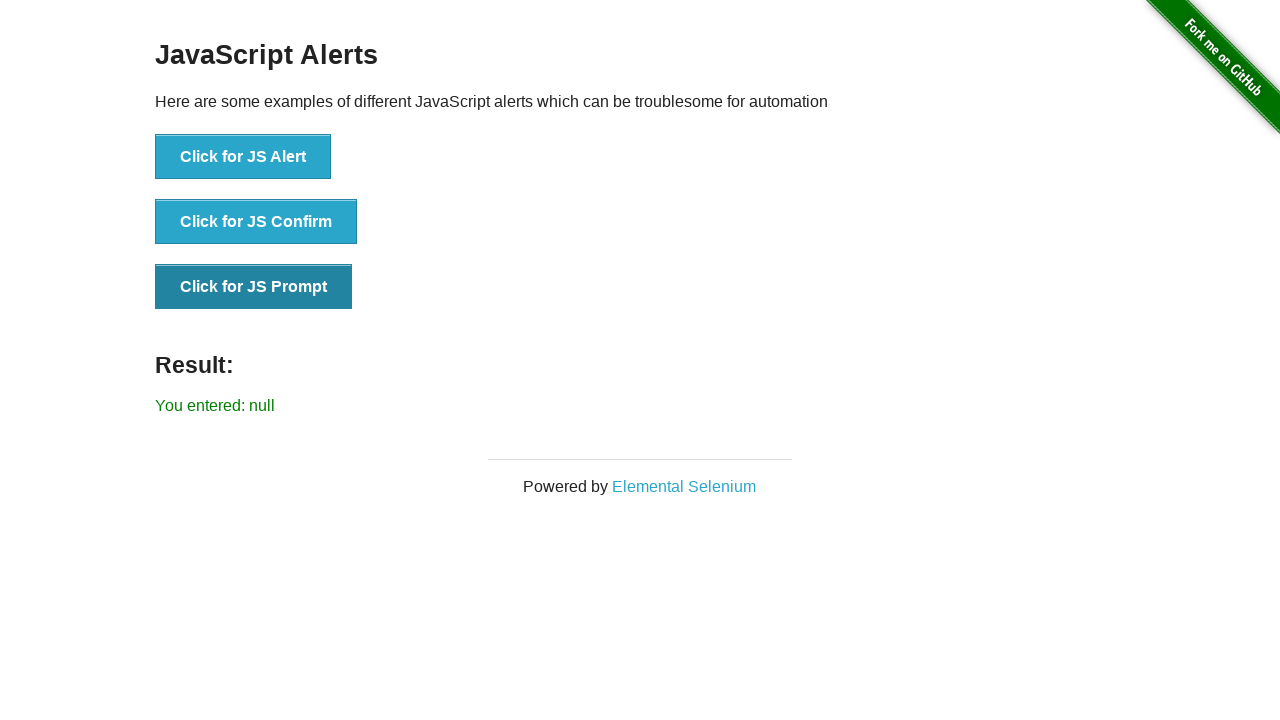